Tests the Exit Intent functionality on The Internet demo site by navigating to the Exit Intent page, triggering the modal by moving the mouse outside the viewport, validating the modal content, and closing it.

Starting URL: https://the-internet.herokuapp.com/

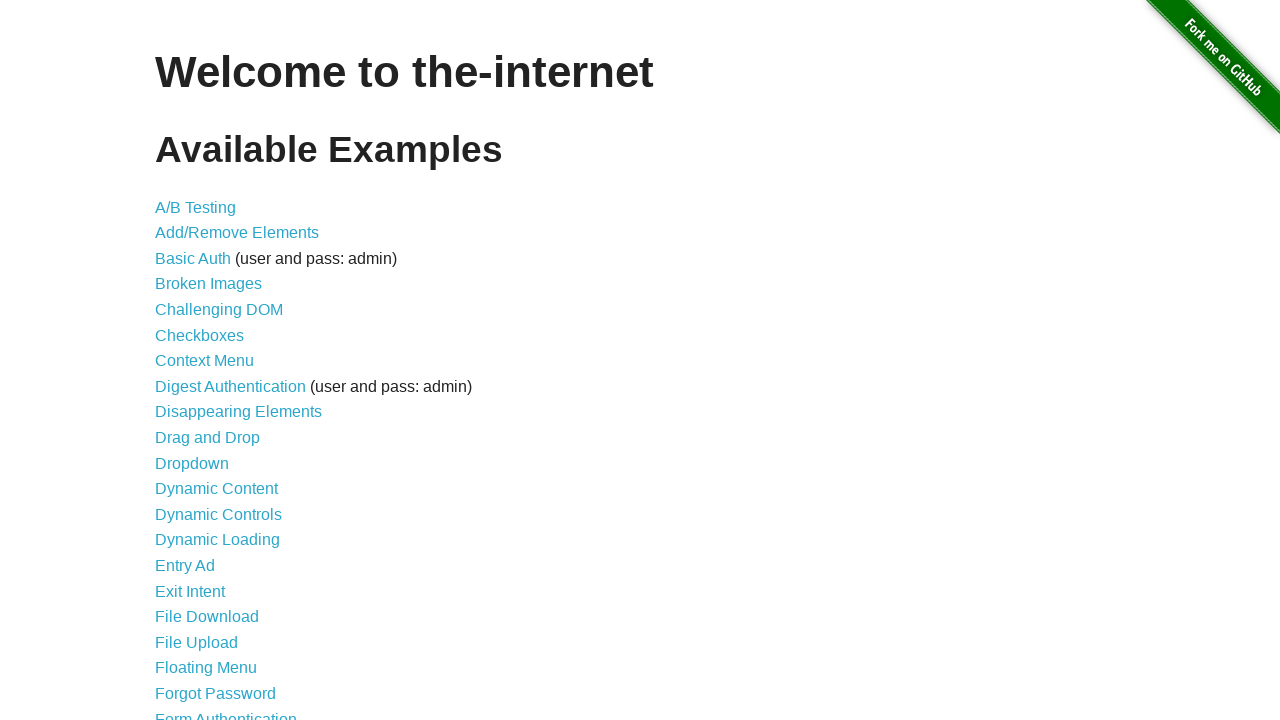

Clicked on 'Exit Intent' link from the main page at (190, 591) on a[href='/exit_intent']
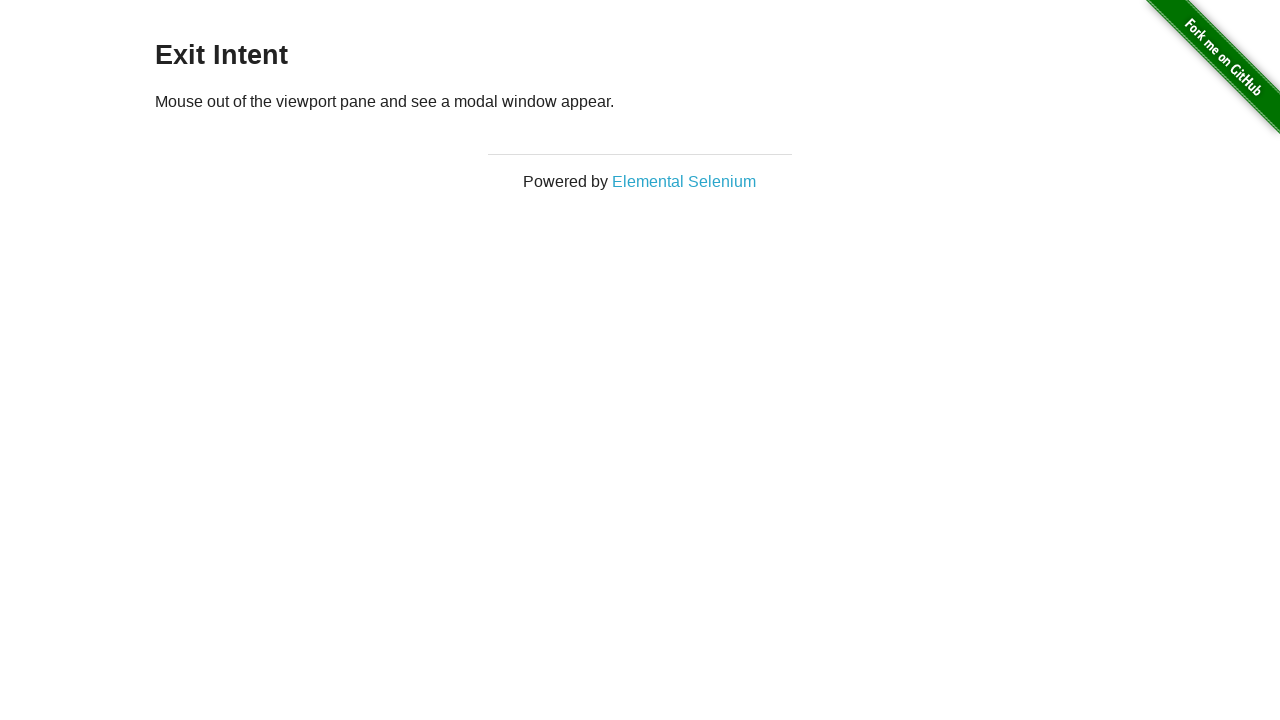

Exit Intent page loaded successfully
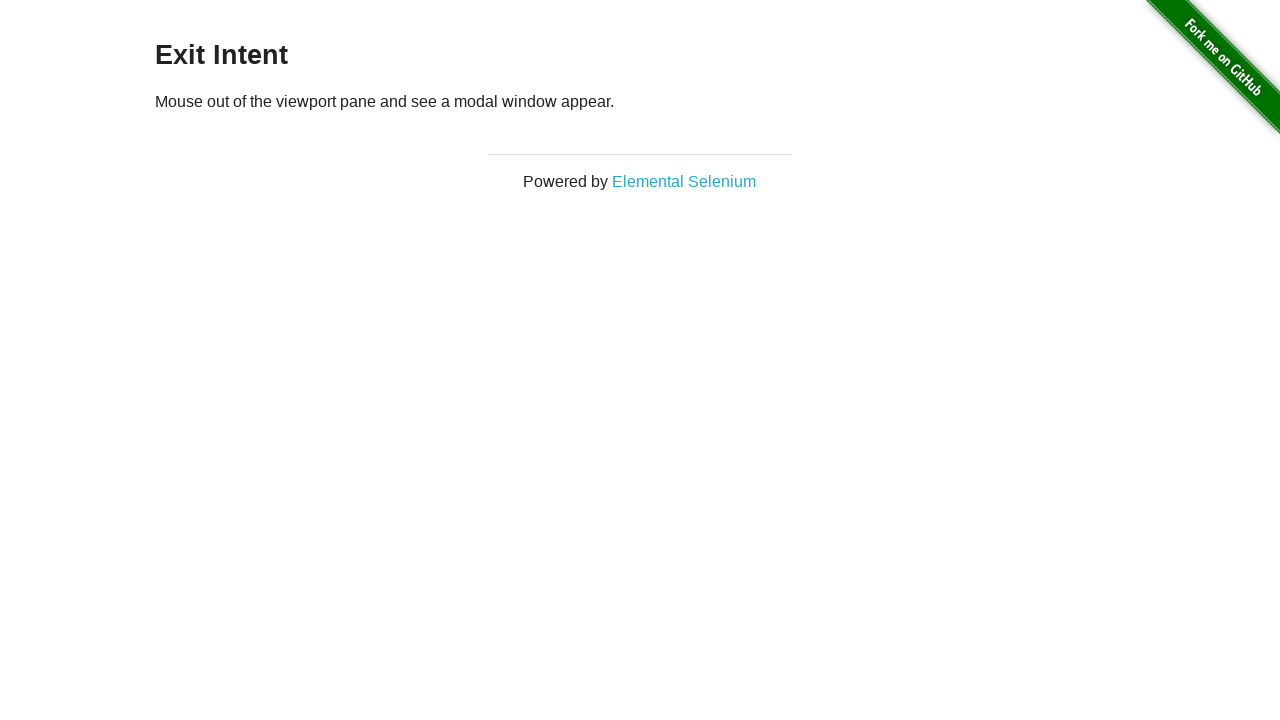

Moved mouse to center of page at (100, 100)
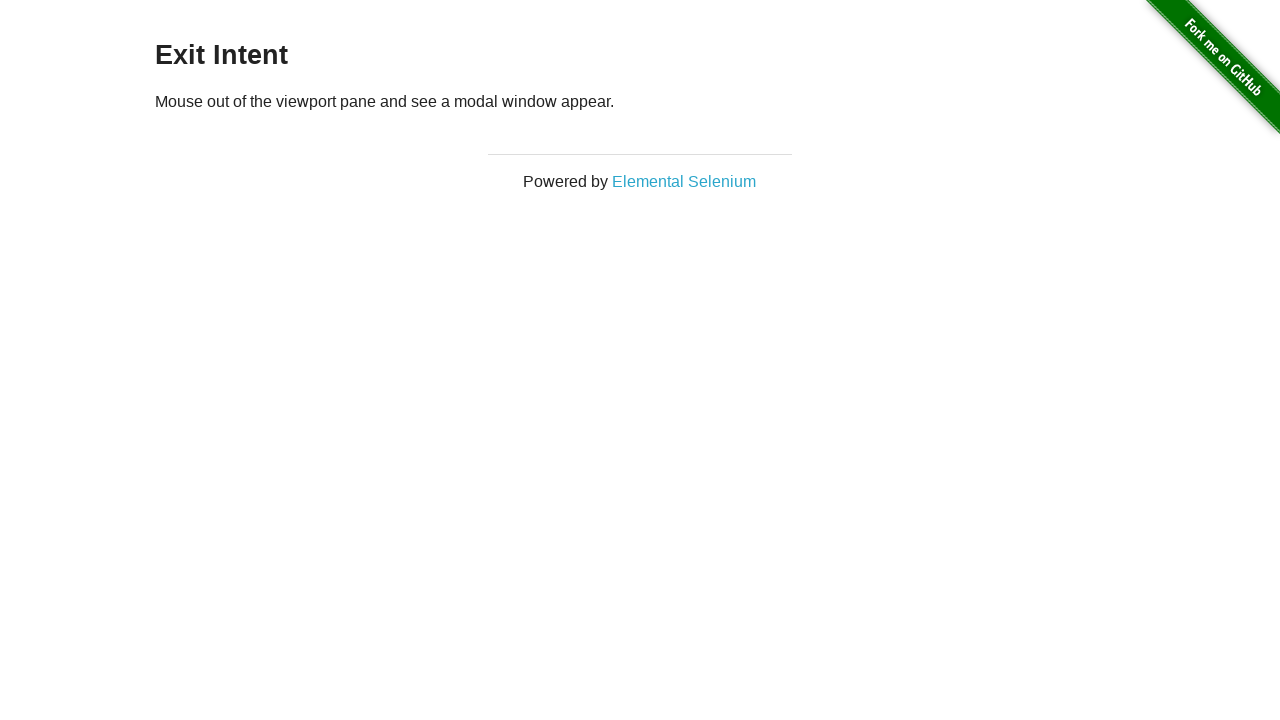

Moved mouse outside viewport to trigger exit intent modal at (-100, -100)
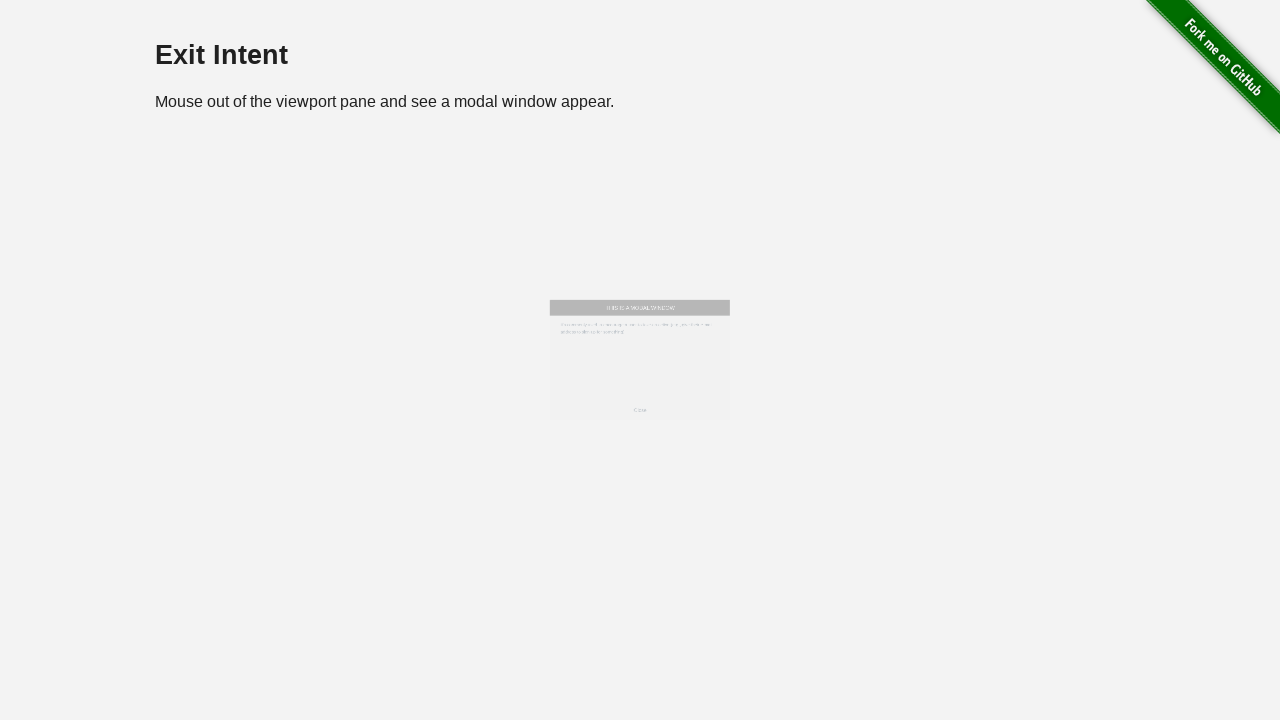

Exit intent modal appeared
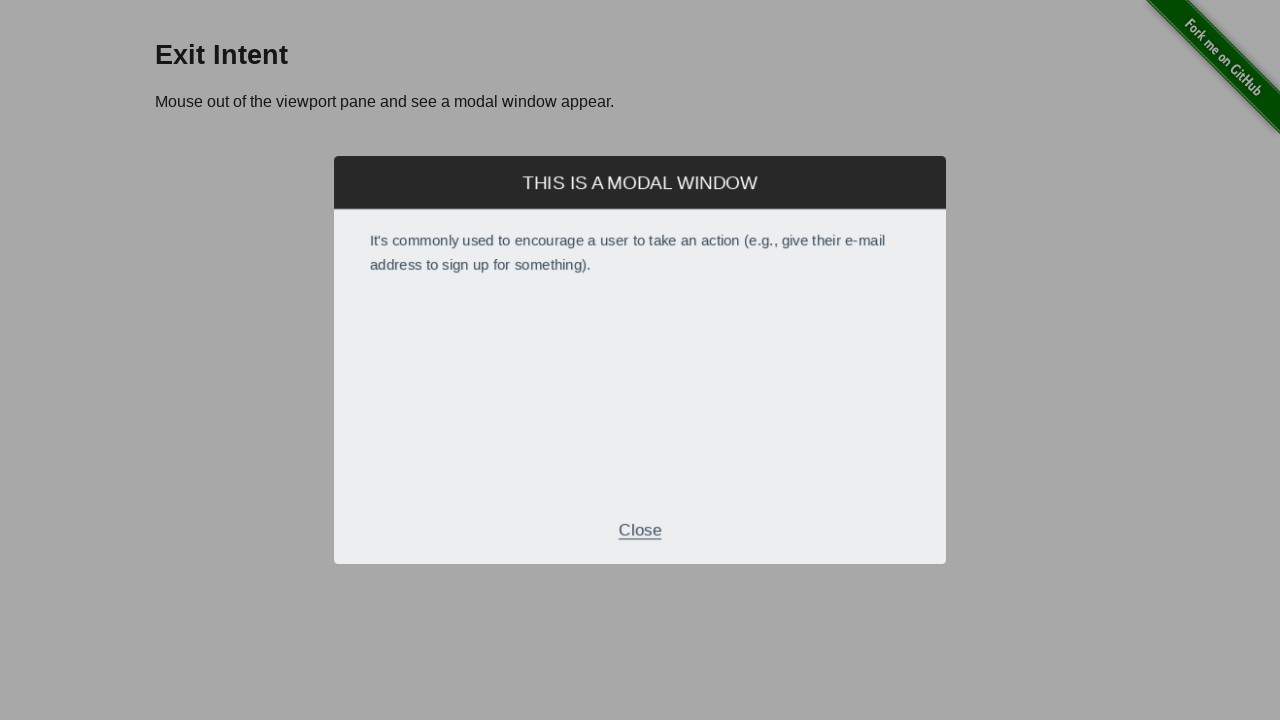

Modal title is visible and validated
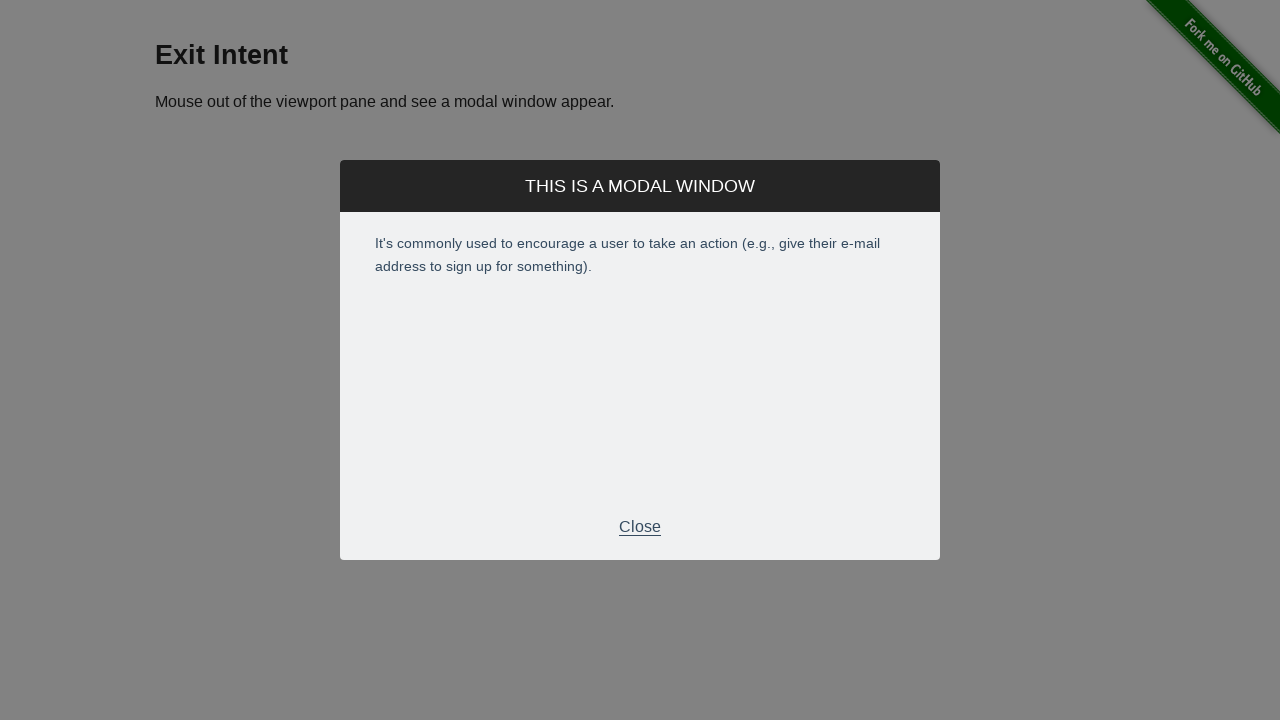

Clicked the Close button to dismiss the modal at (640, 527) on .modal-footer p
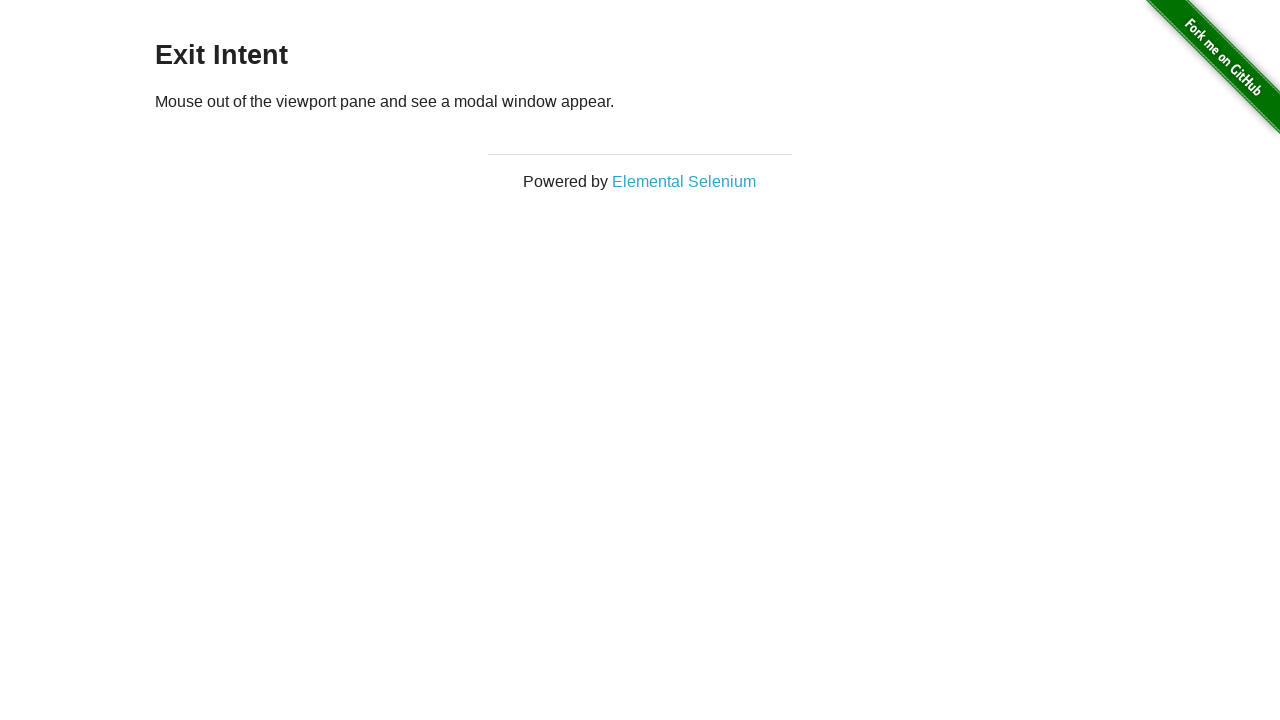

Modal closed and disappeared from the page
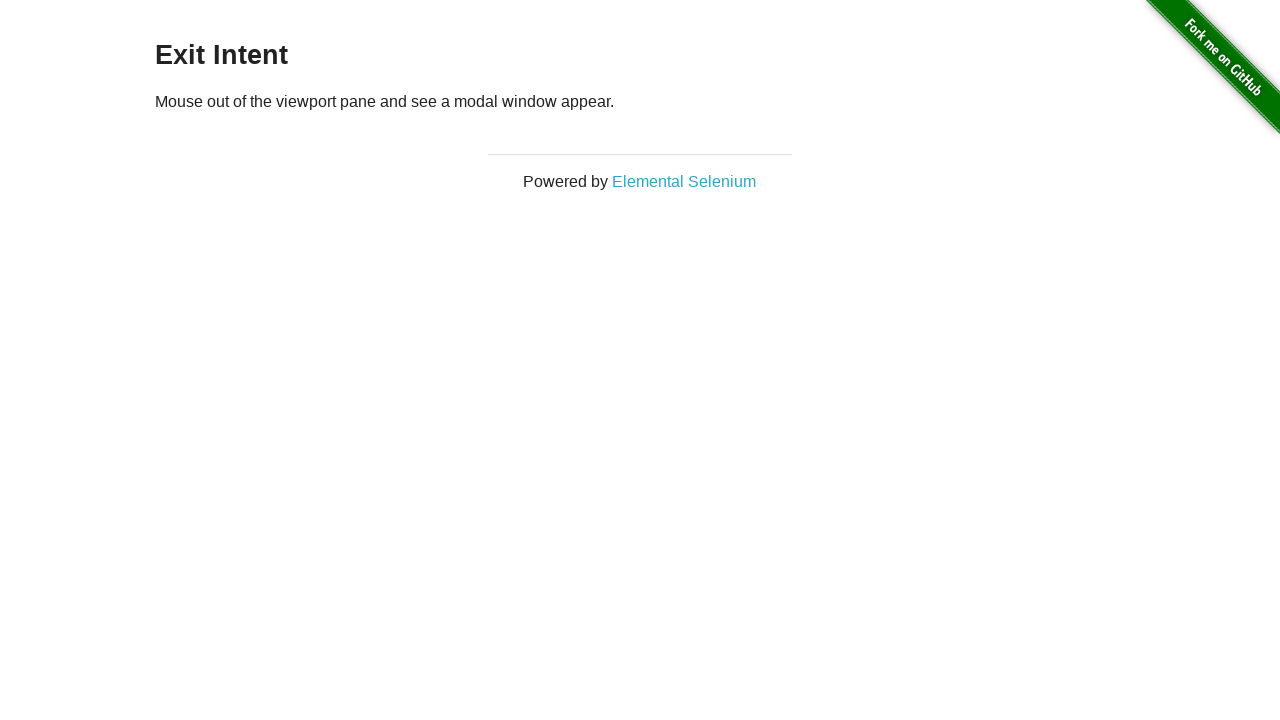

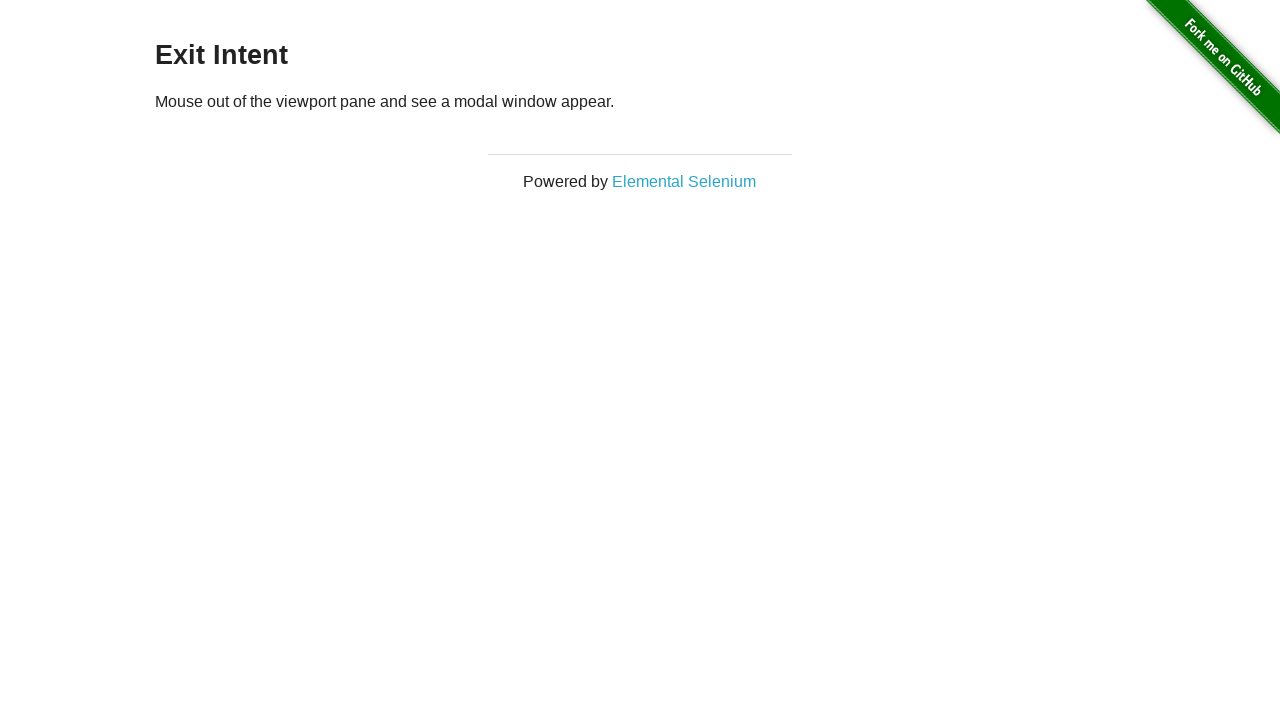